Tests the Swiggy food delivery website by navigating to the homepage and entering a location in the location search field

Starting URL: https://www.swiggy.com/

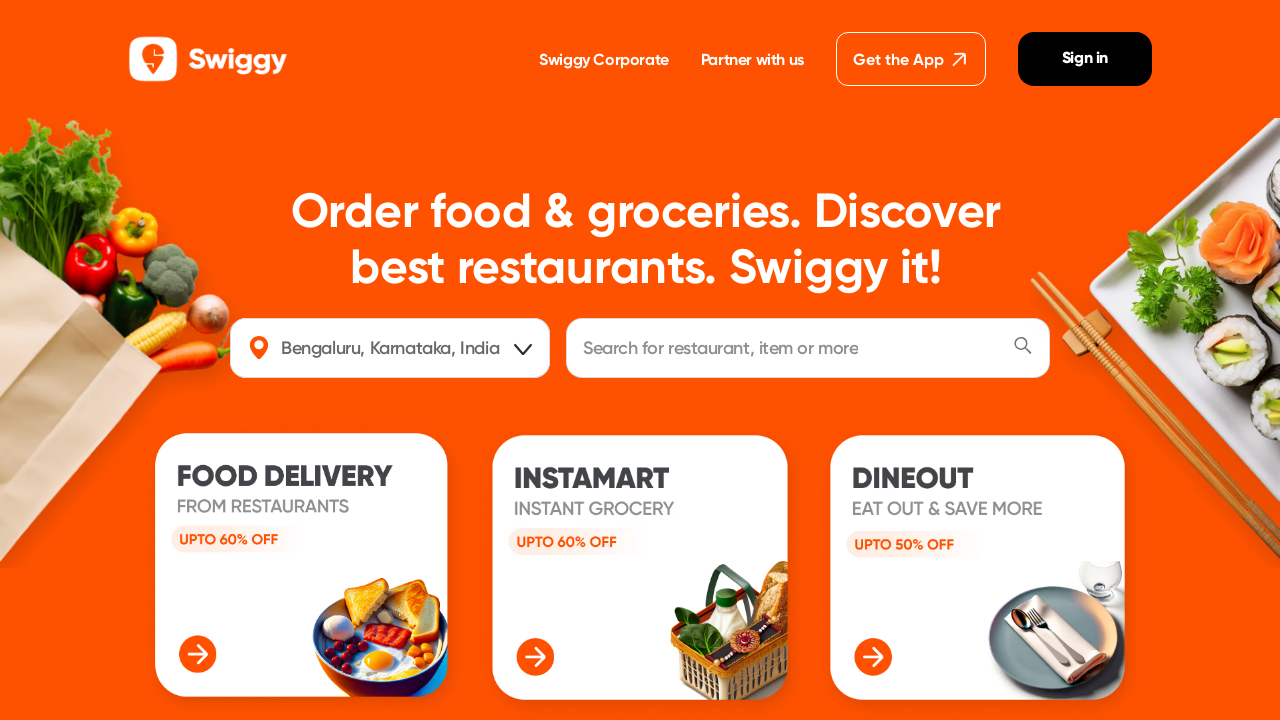

Filled location field with 'Cuddalore' on #location
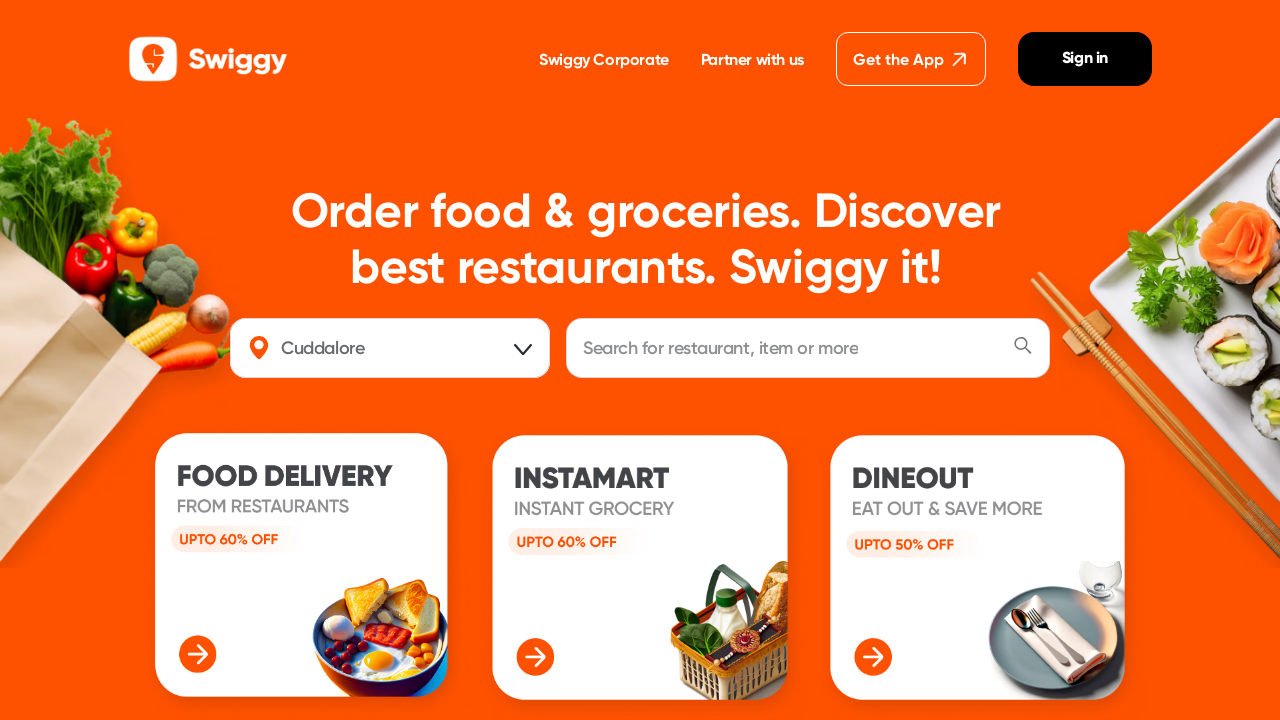

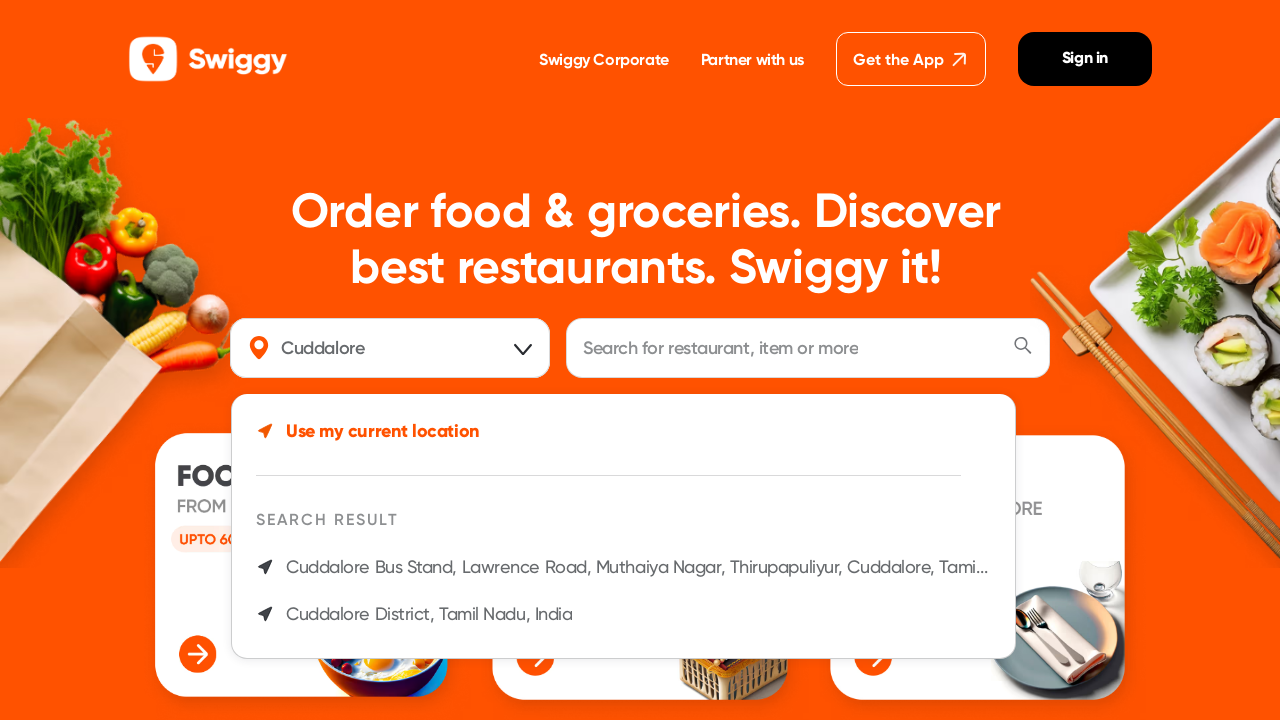